Tests that a button changes its background color when hovered over

Starting URL: https://njit-final-group-project.vercel.app

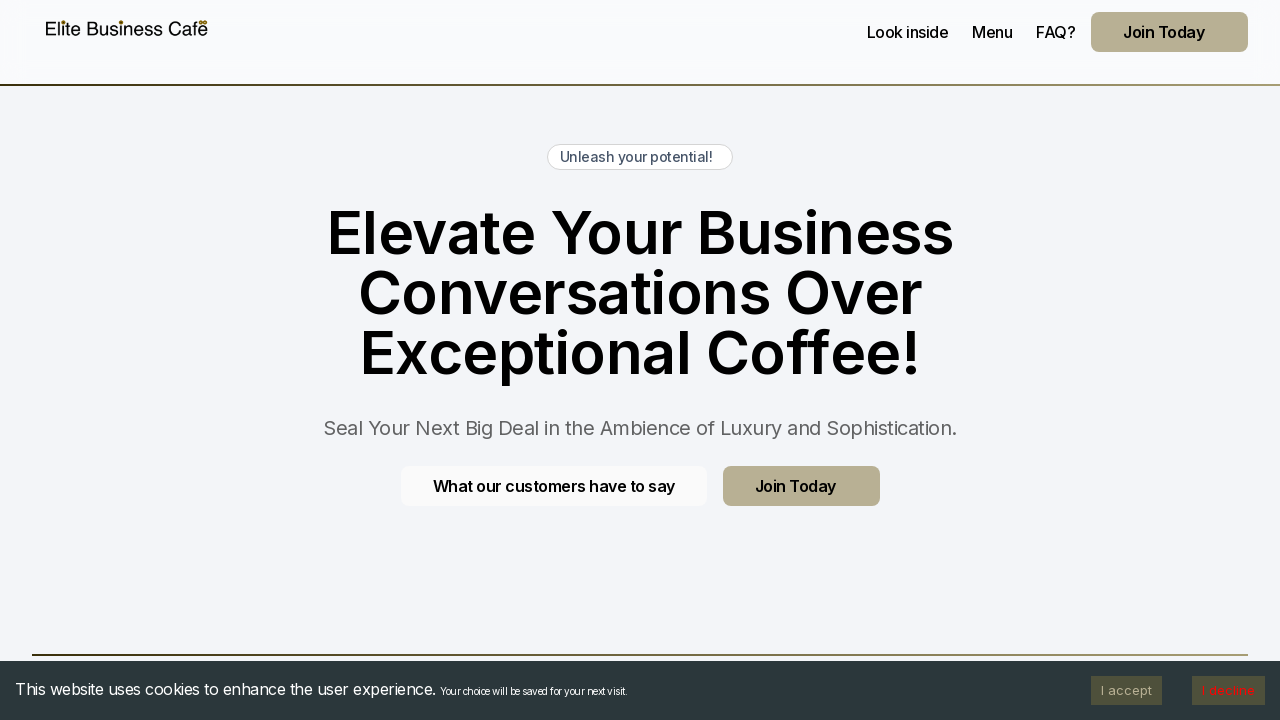

Hovered over the primary button linking to testimonials section at (554, 486) on .btn.btn--primary[href="/#testimonials"]
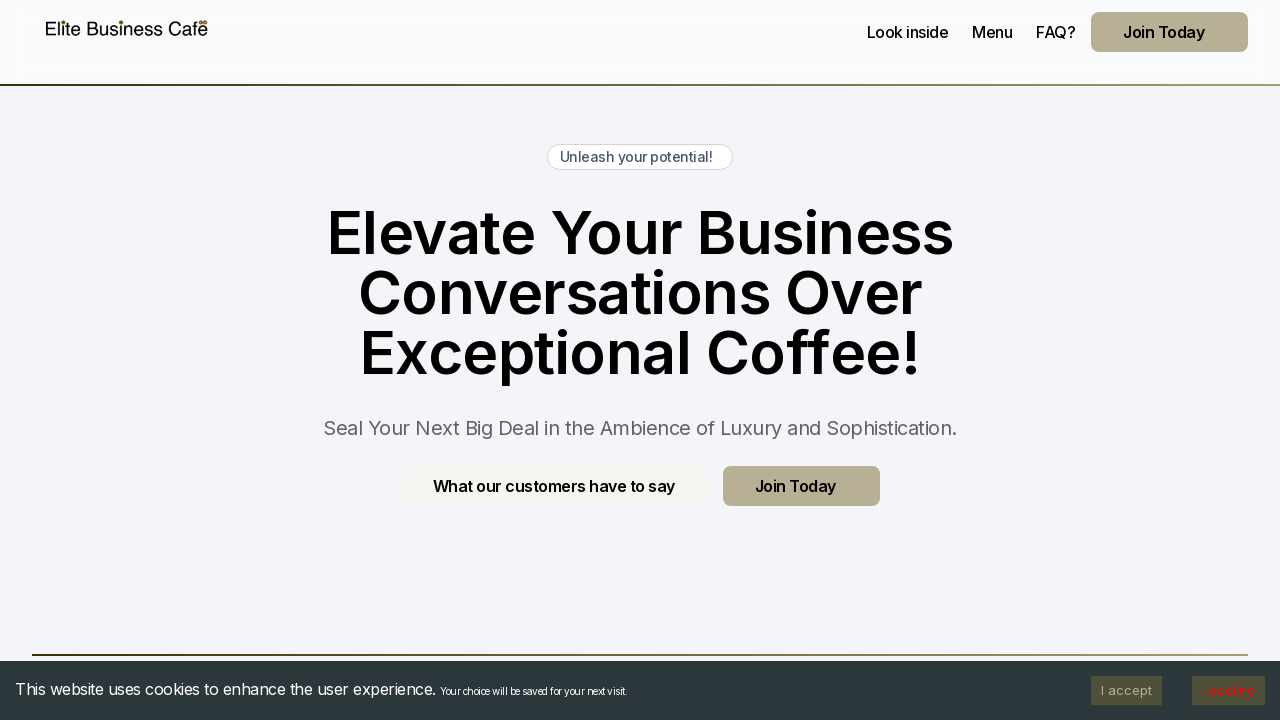

Waited 500ms for hover color transition to complete
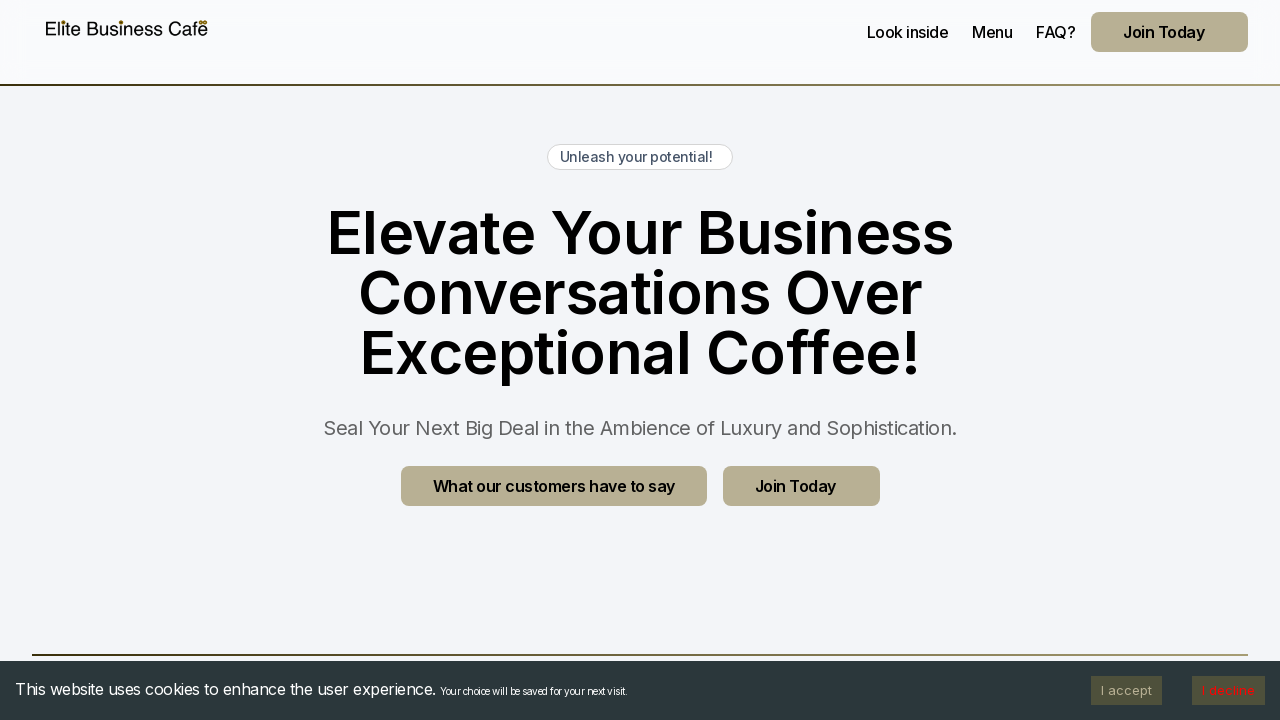

Retrieved computed background color: rgb(184, 176, 148)
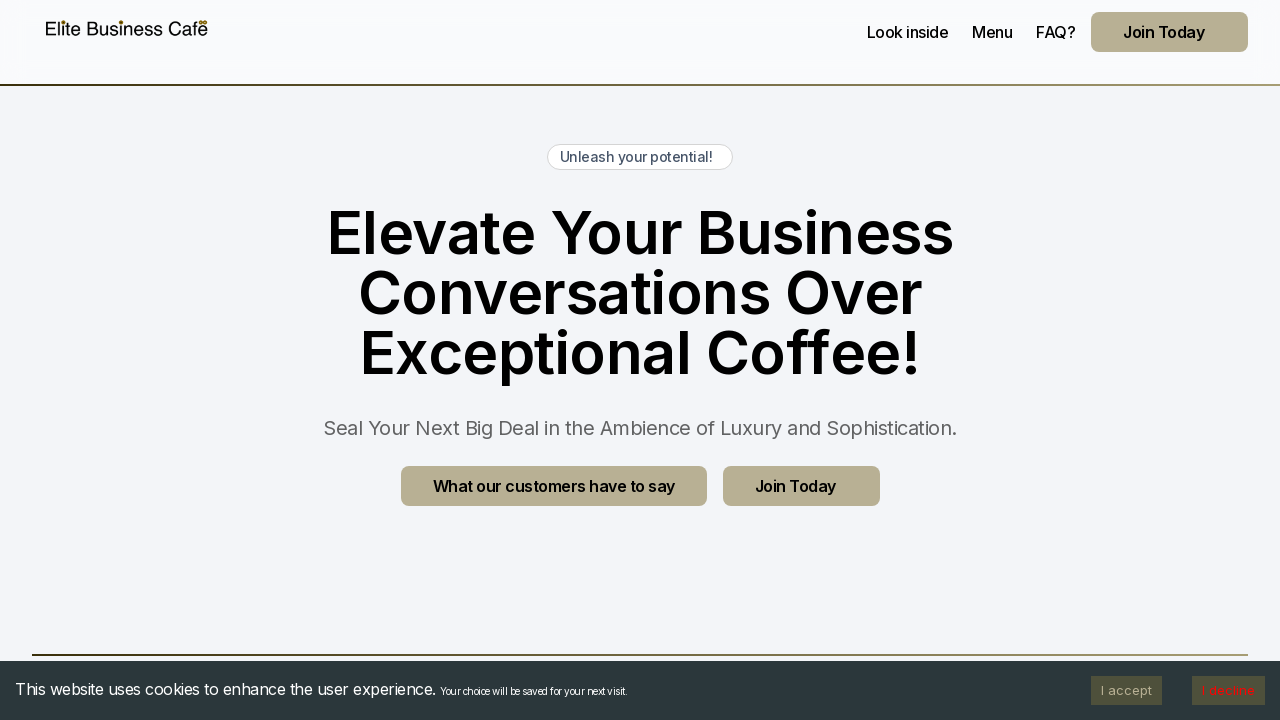

Assertion passed: button background color changed to rgb(184, 176, 148) on hover
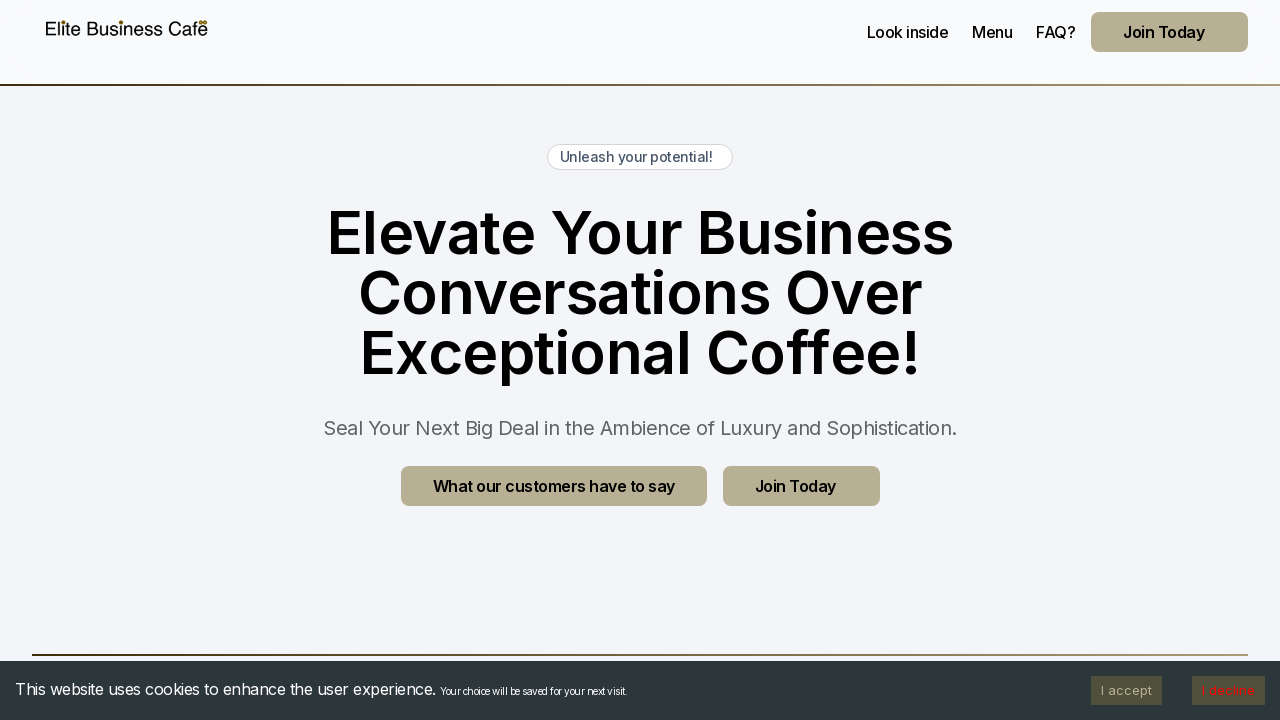

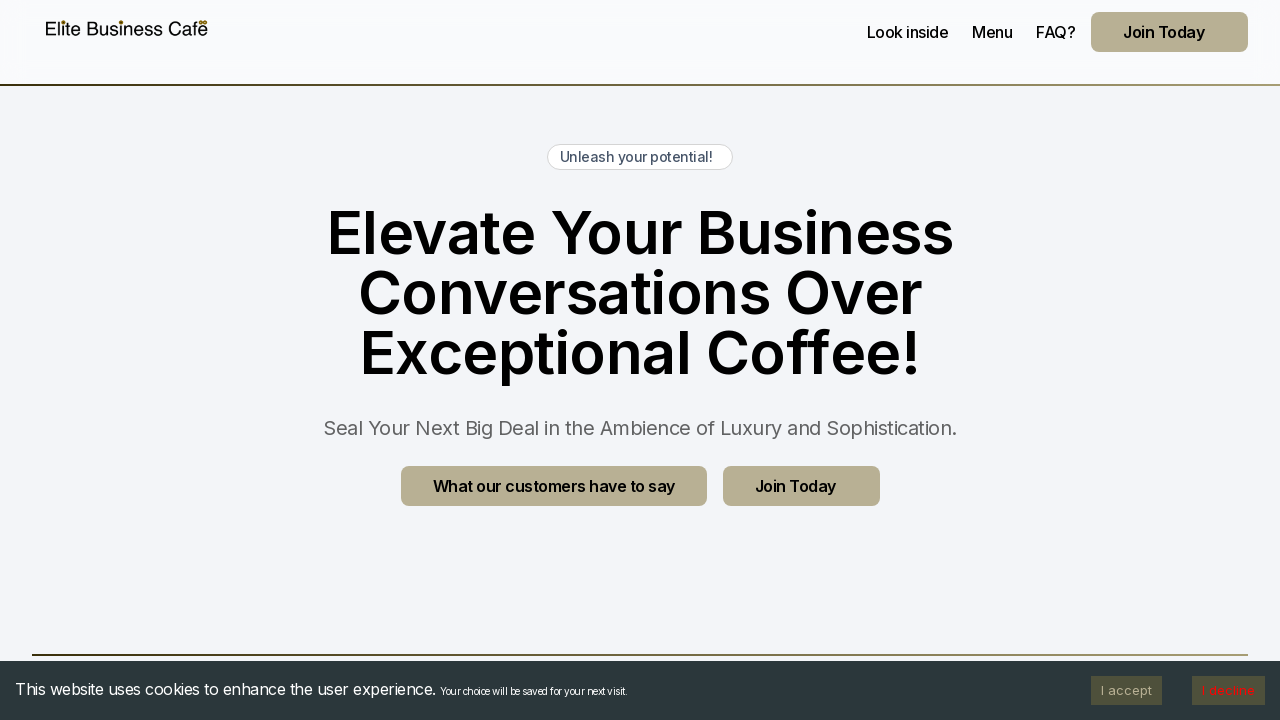